Tests copying text from an input field and pasting it into a textarea using keyboard shortcuts

Starting URL: https://bonigarcia.dev/selenium-webdriver-java/web-form.html

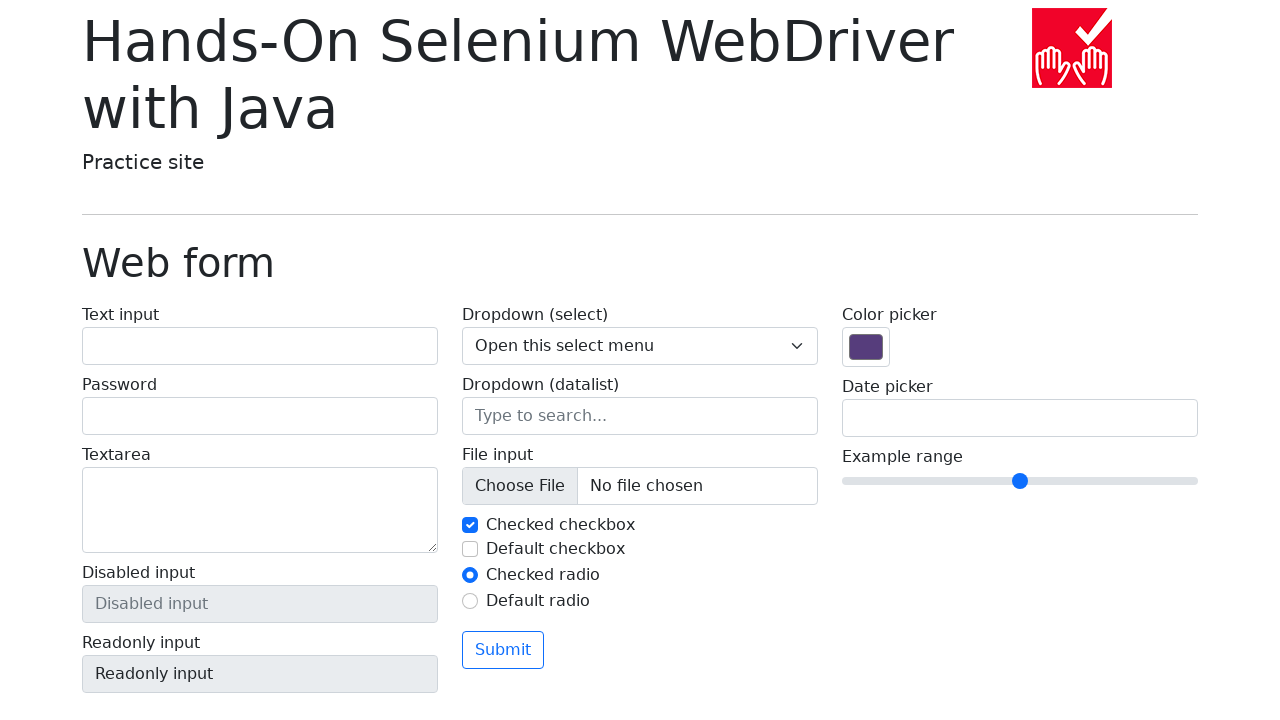

Filled text input field with 'Sample text to copy' on input[name='my-text']
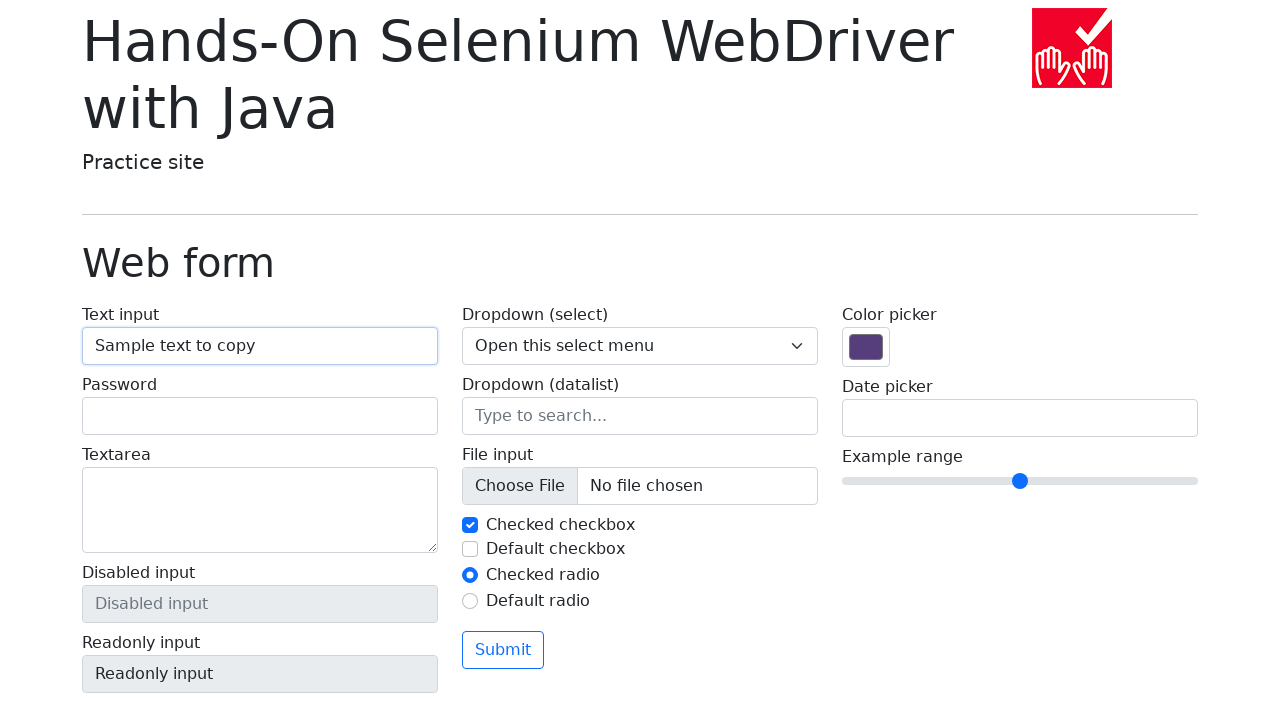

Clicked on text input field to focus it at (260, 346) on input[name='my-text']
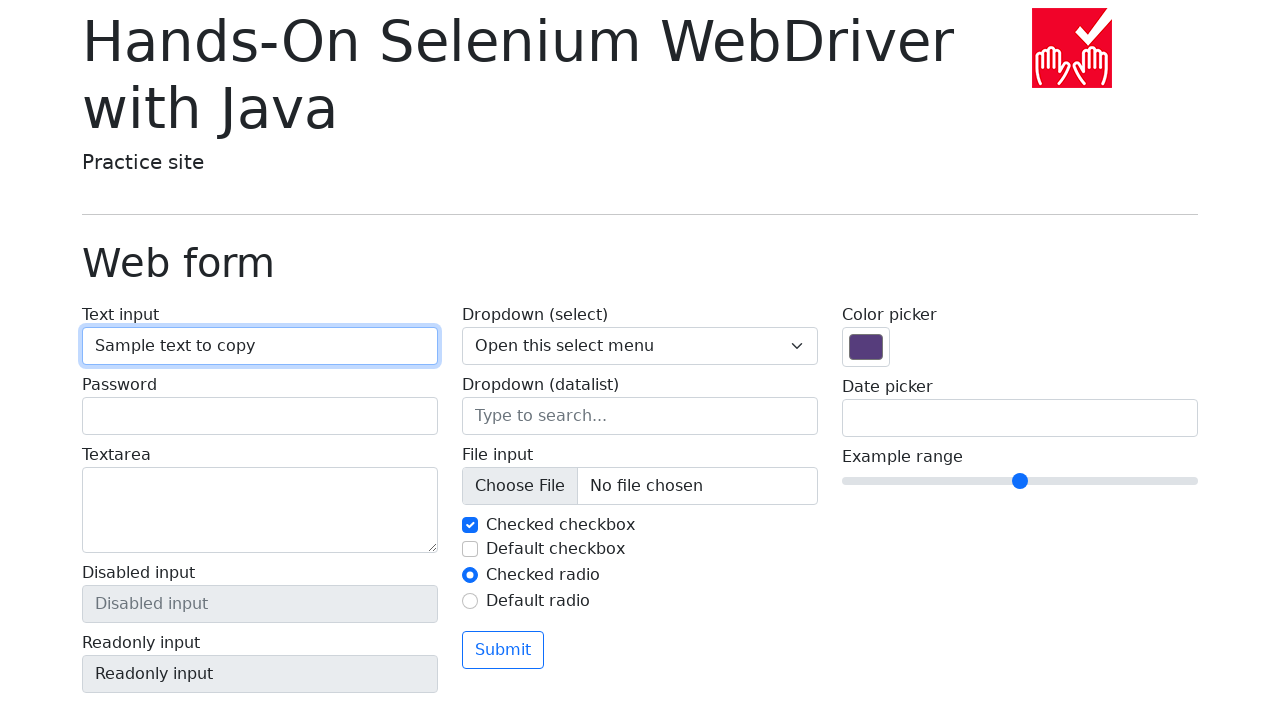

Selected all text in input field using Ctrl+A
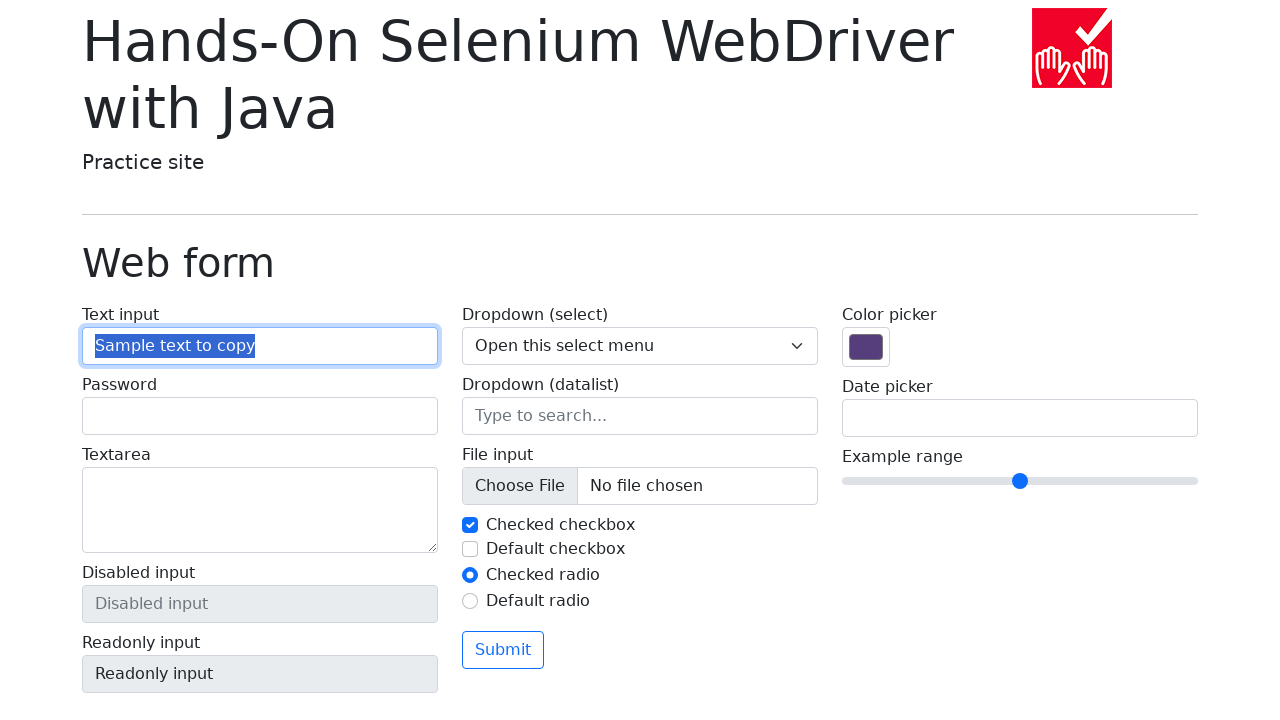

Copied selected text using Ctrl+C
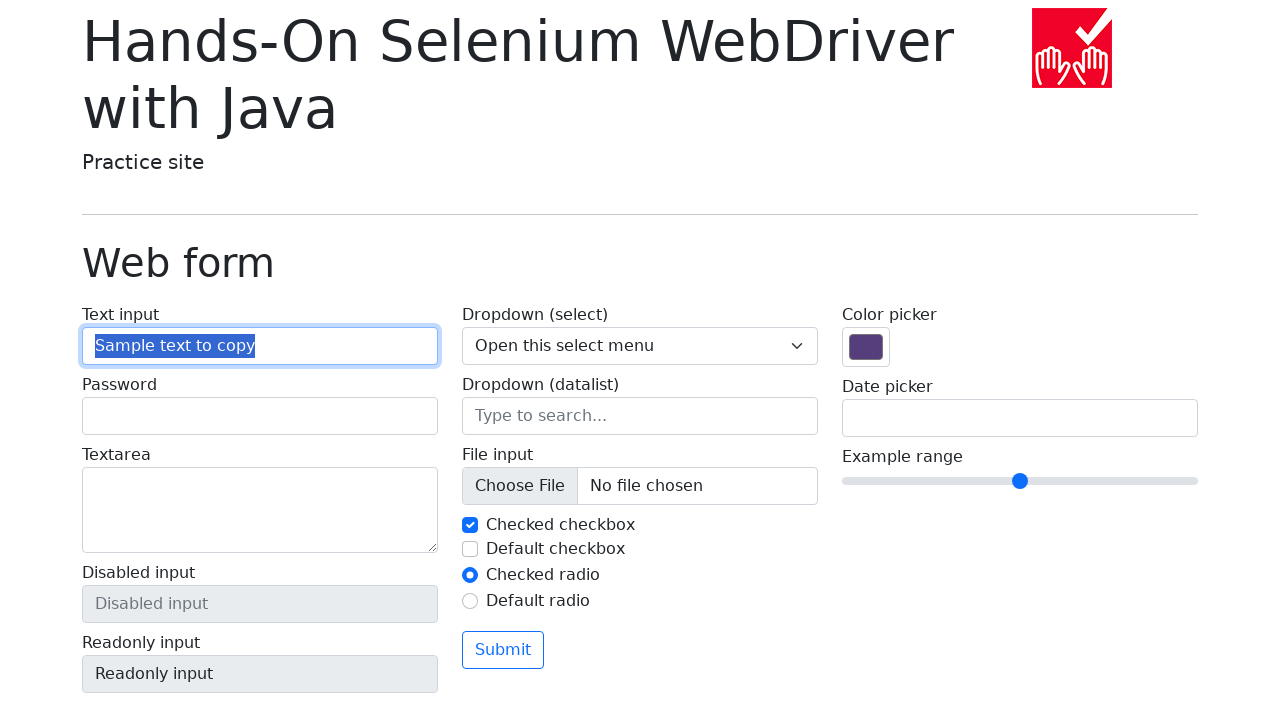

Clicked on textarea field to focus it at (260, 510) on textarea[name='my-textarea']
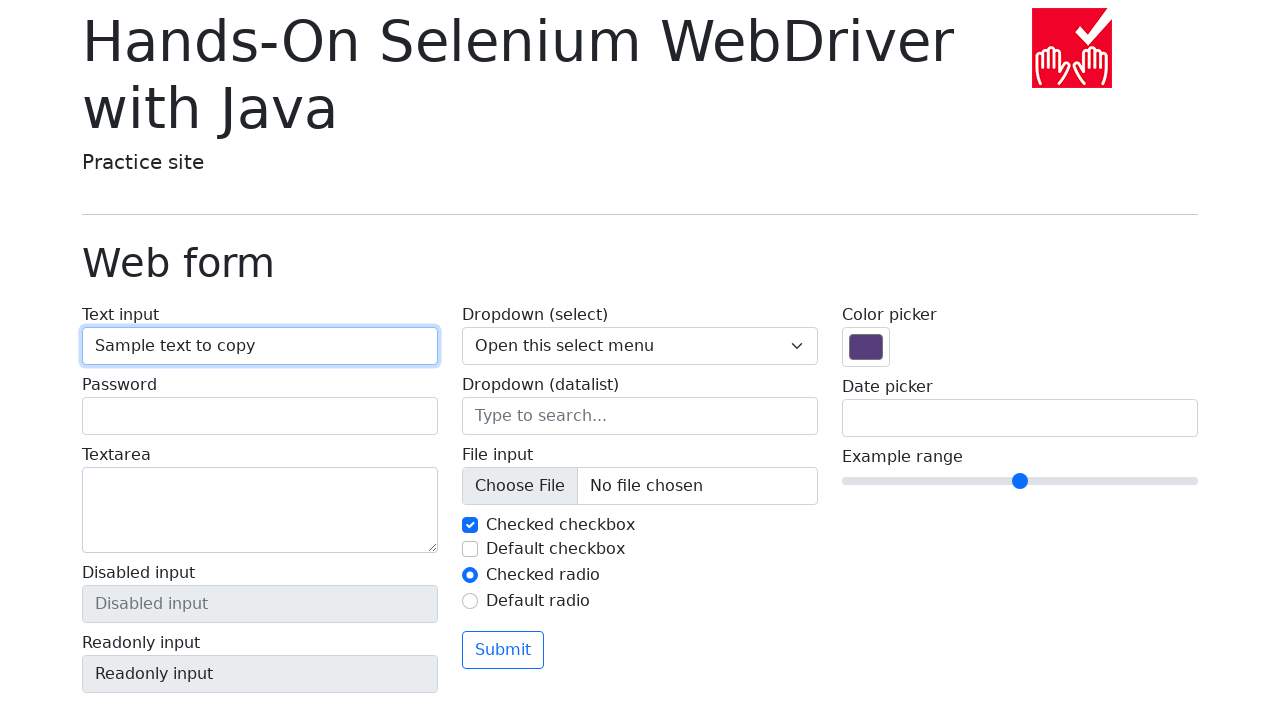

Pasted copied text into textarea using Ctrl+V
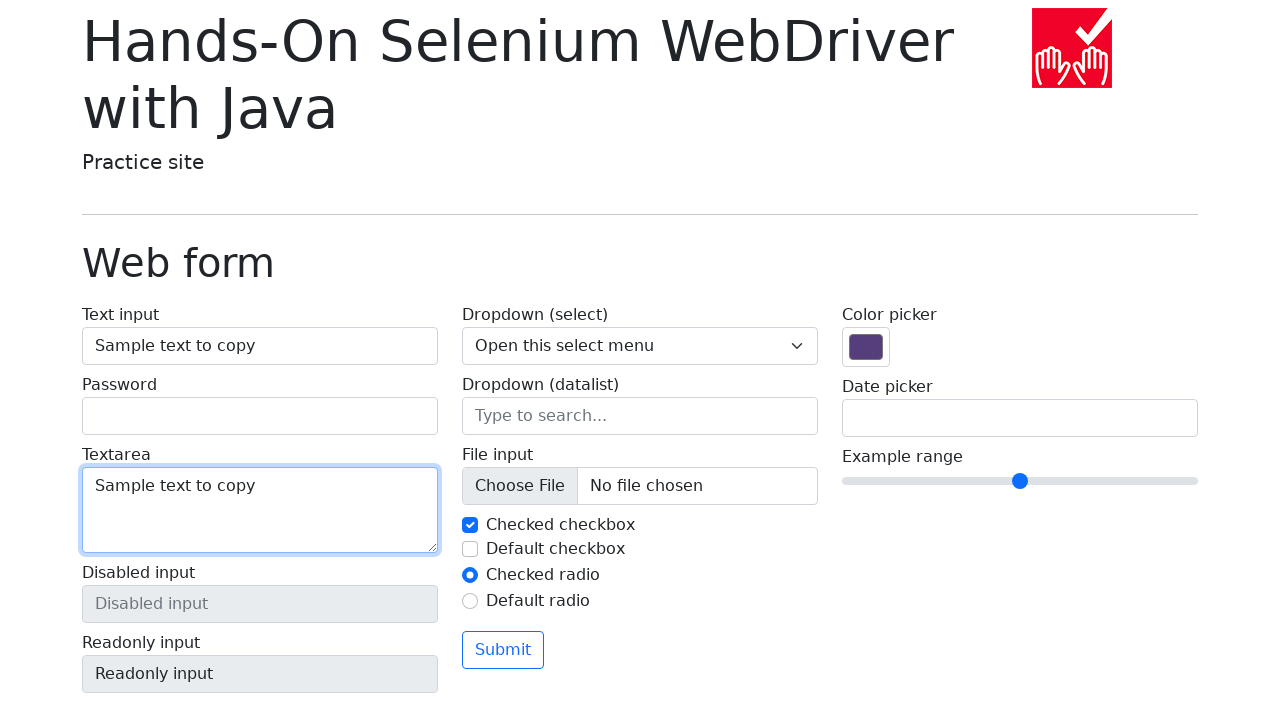

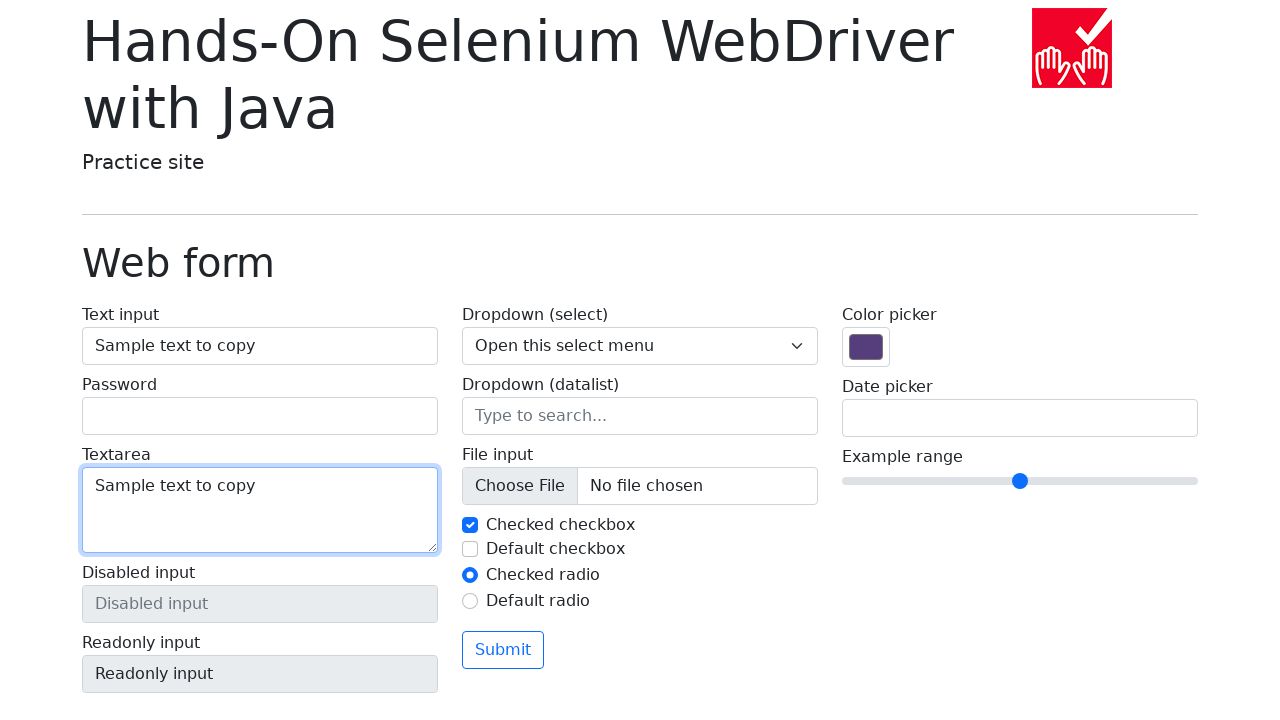